Tests opening a new browser window, navigating to a different page in the new window, and verifying that two windows are open.

Starting URL: https://the-internet.herokuapp.com/windows

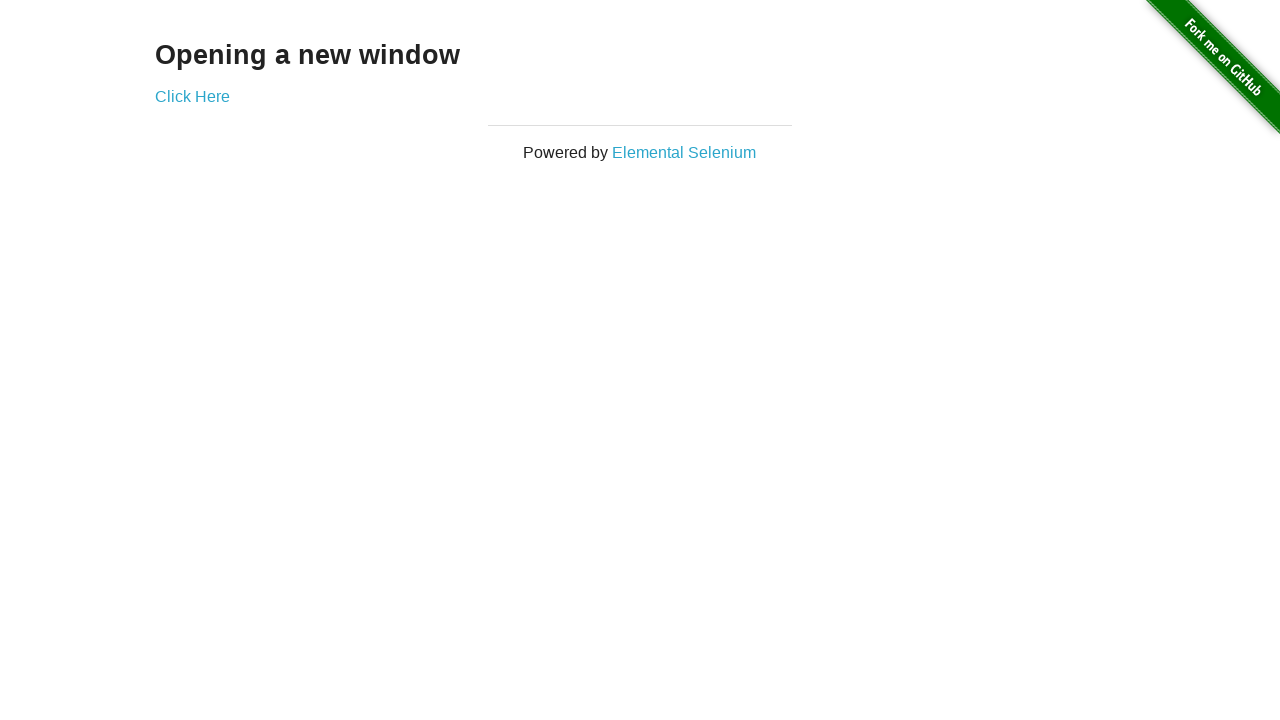

Opened a new browser window
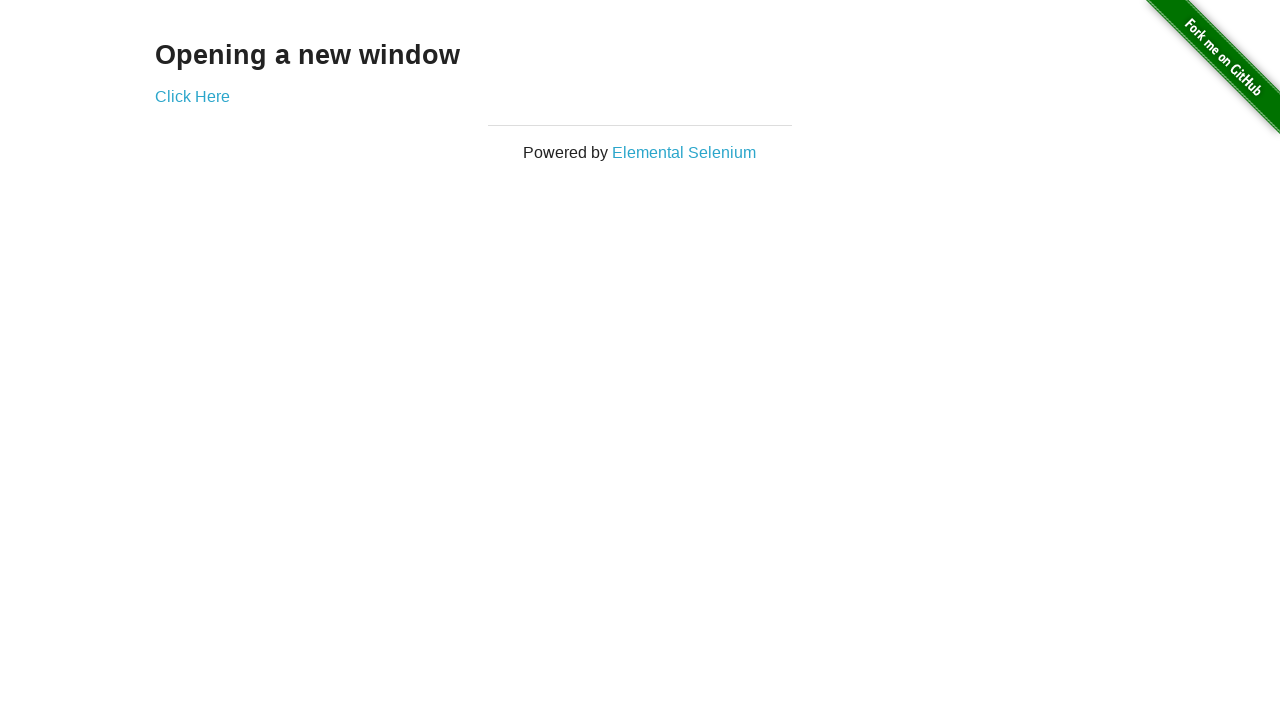

Navigated to typos page in the new window
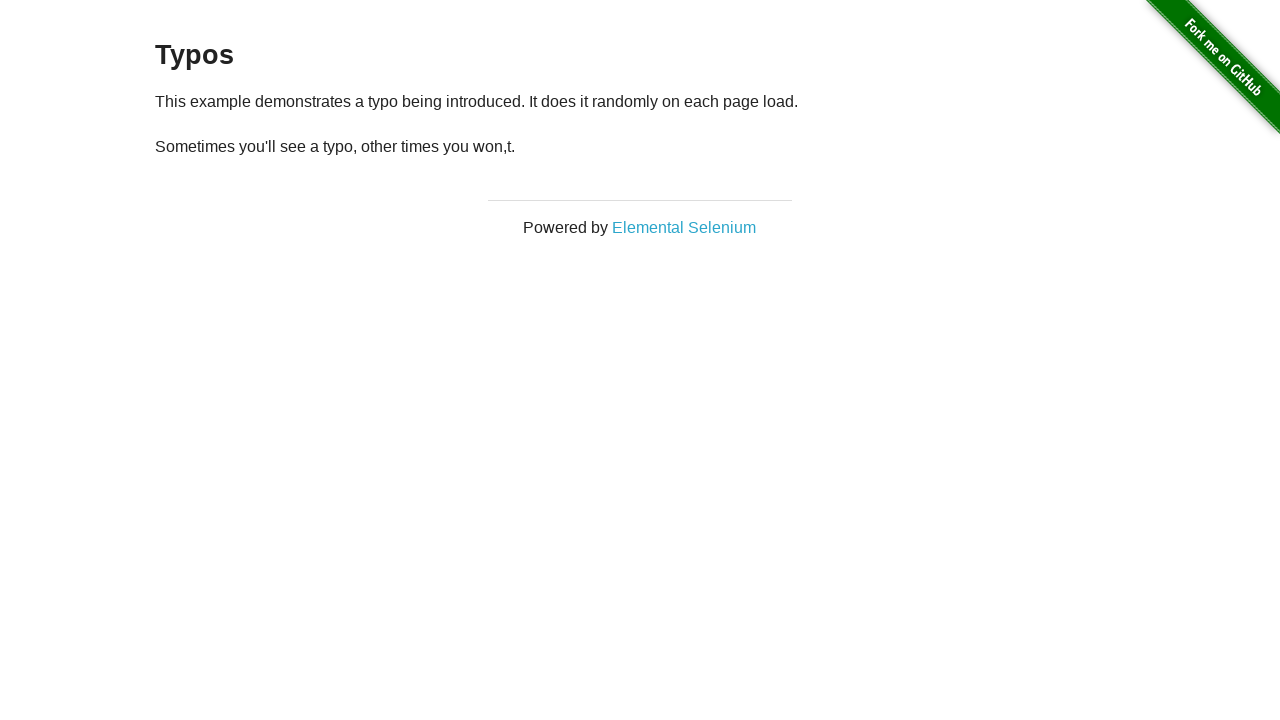

Verified that 2 browser windows are open
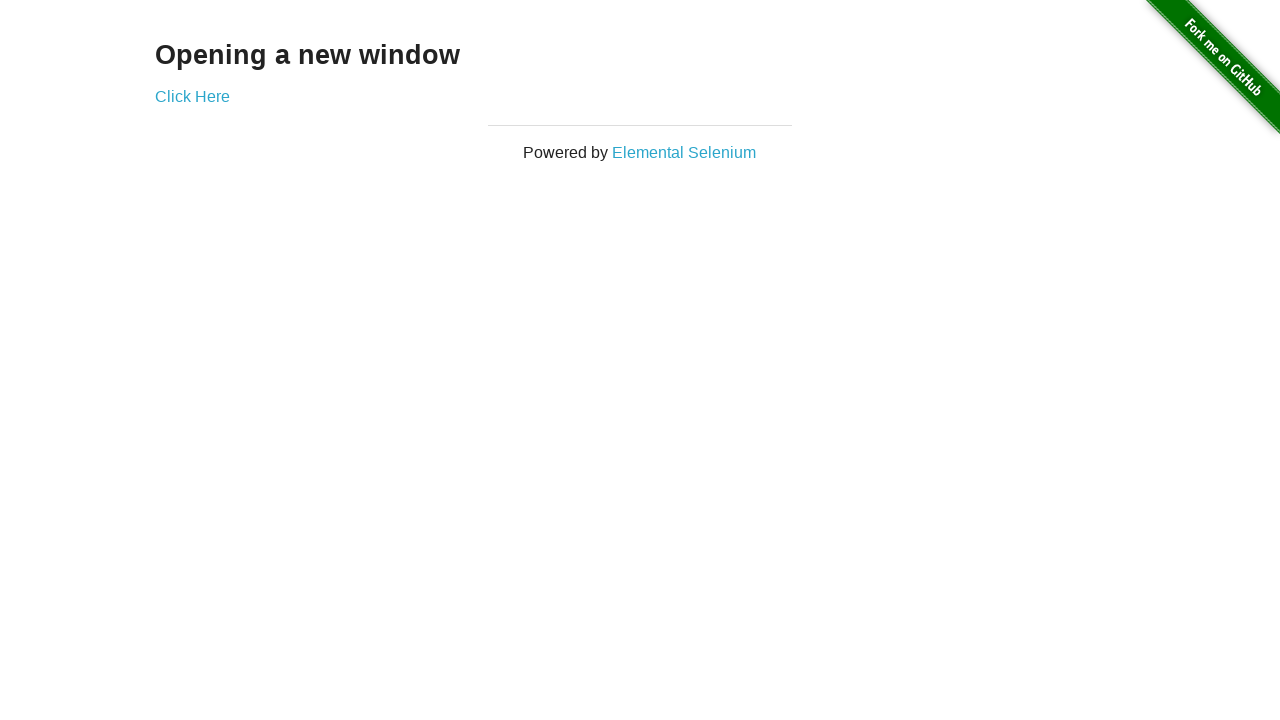

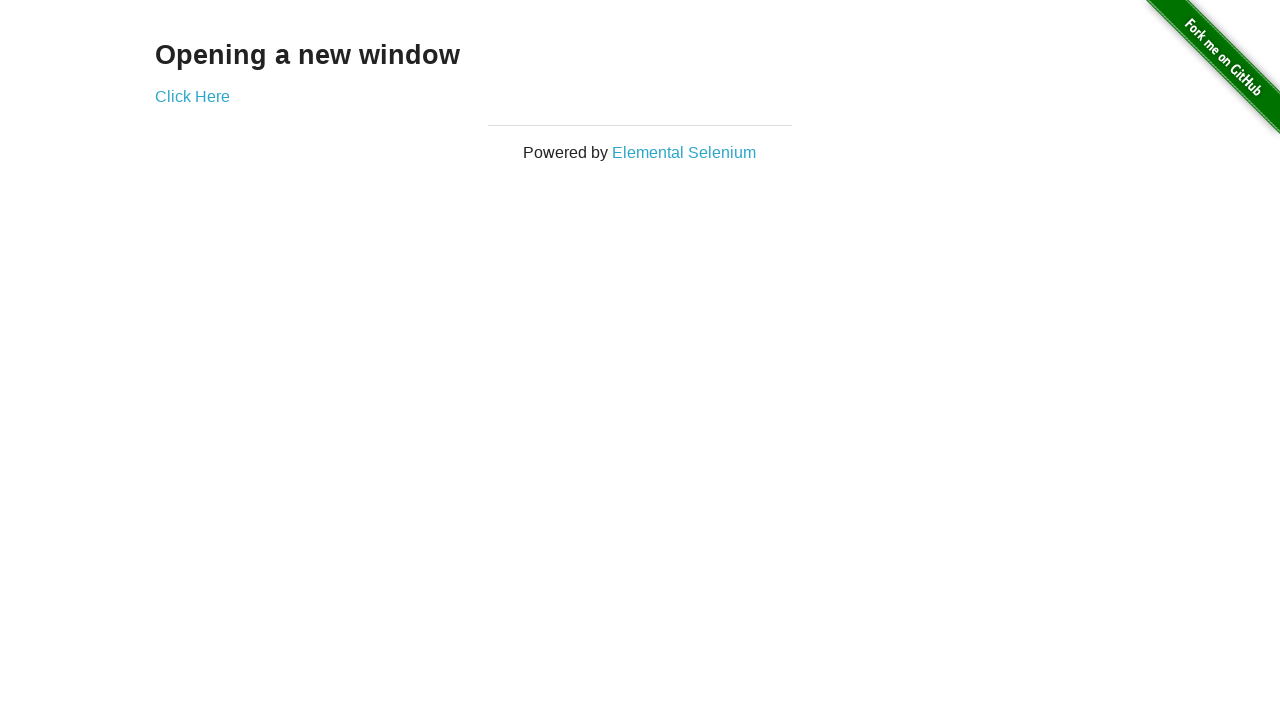